Tests login form with locked out user account and verifies appropriate error message

Starting URL: https://www.saucedemo.com/

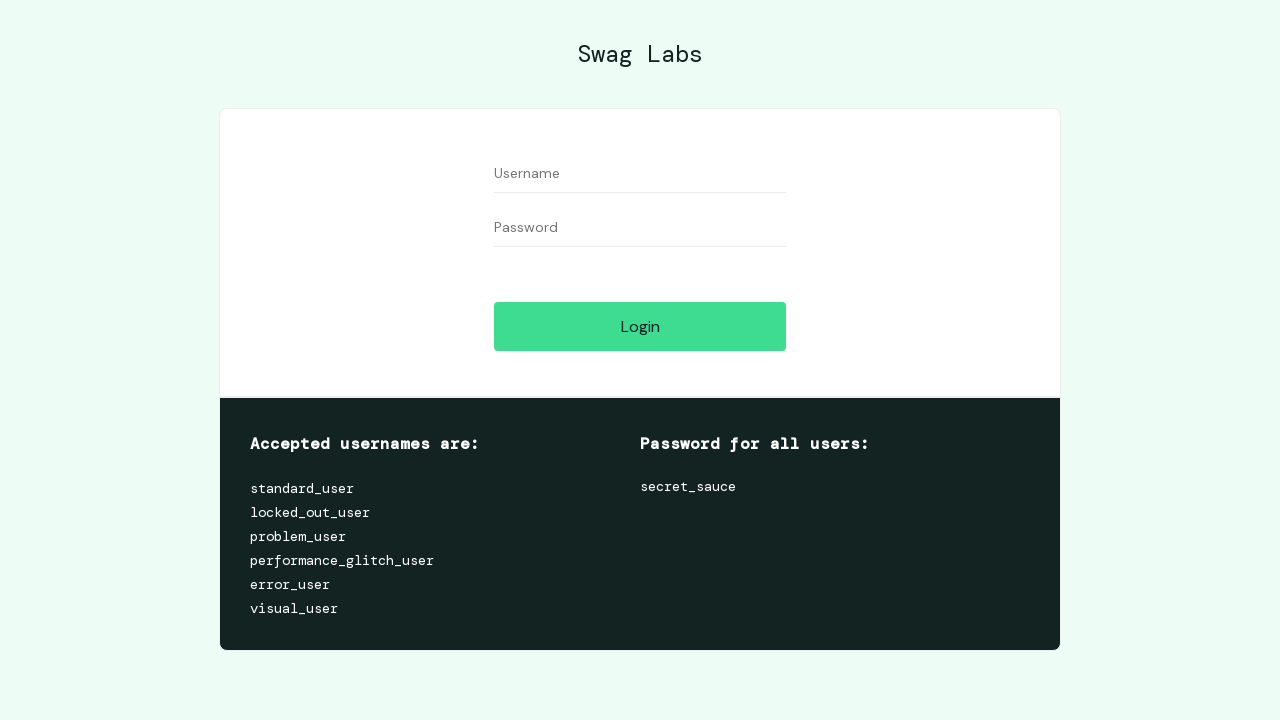

Filled username field with 'locked_out_user' on #user-name
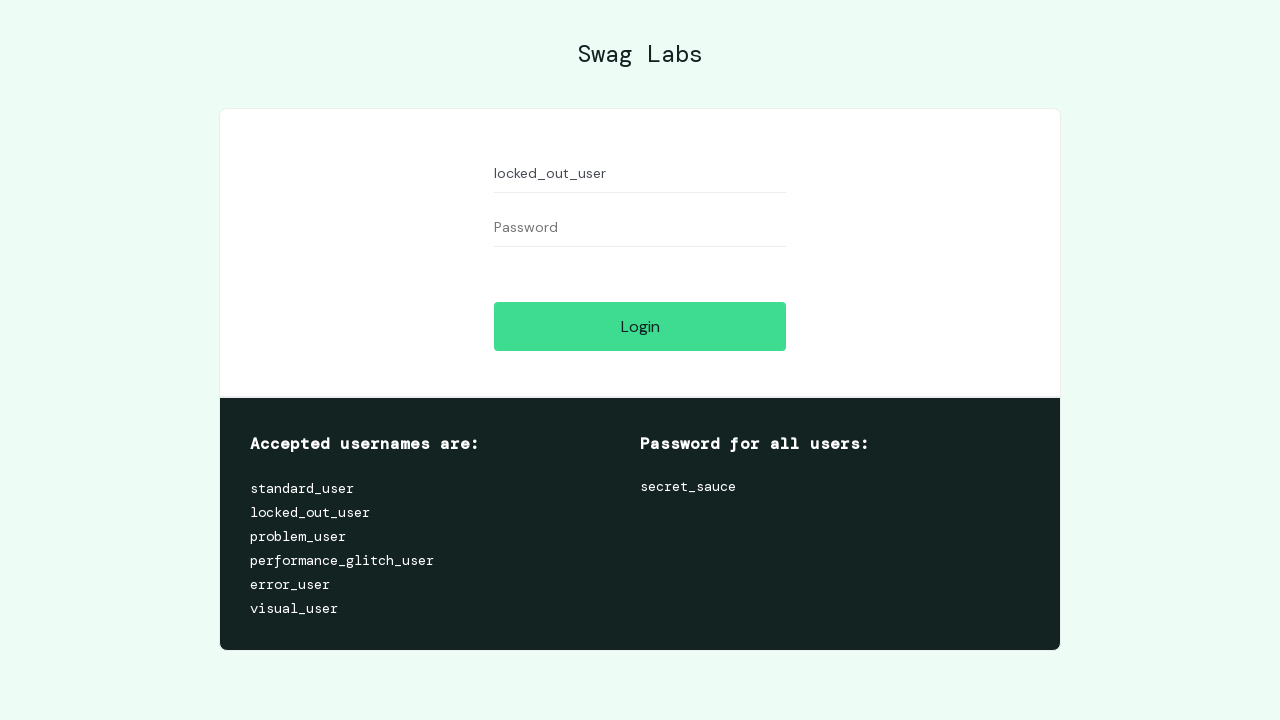

Filled password field with 'secret_sauce' on #password
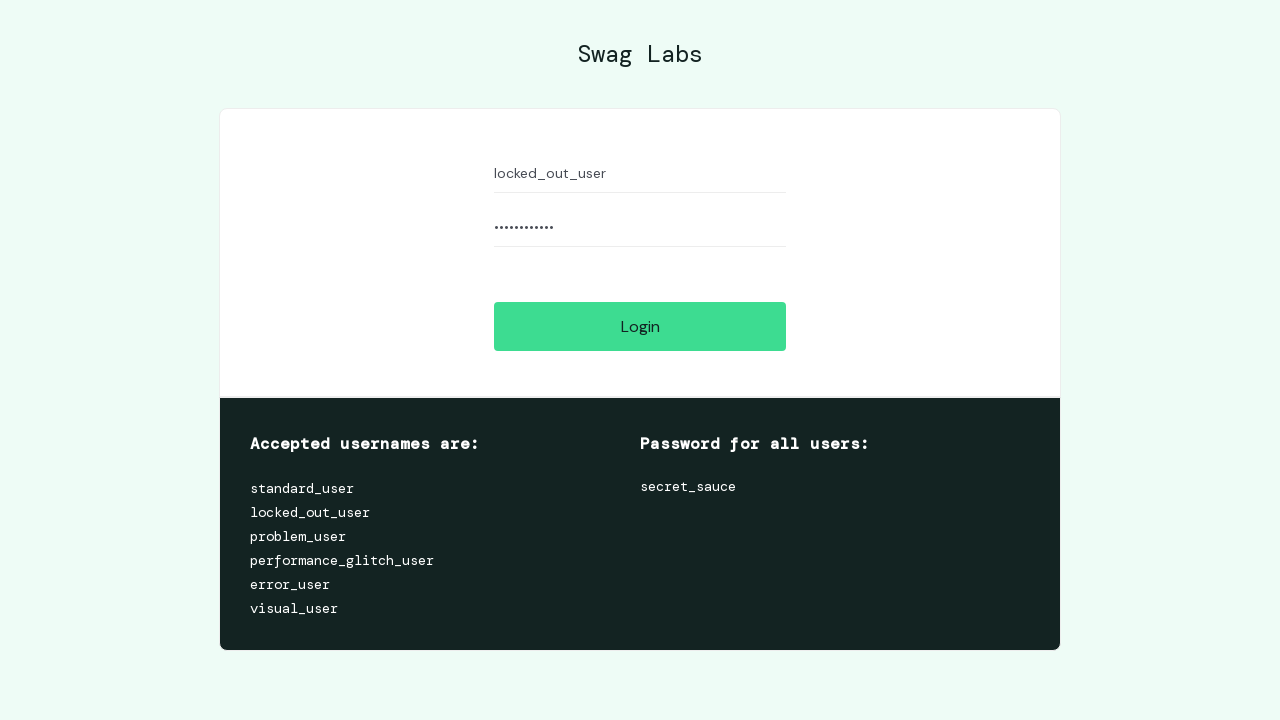

Clicked login button at (640, 326) on #login-button
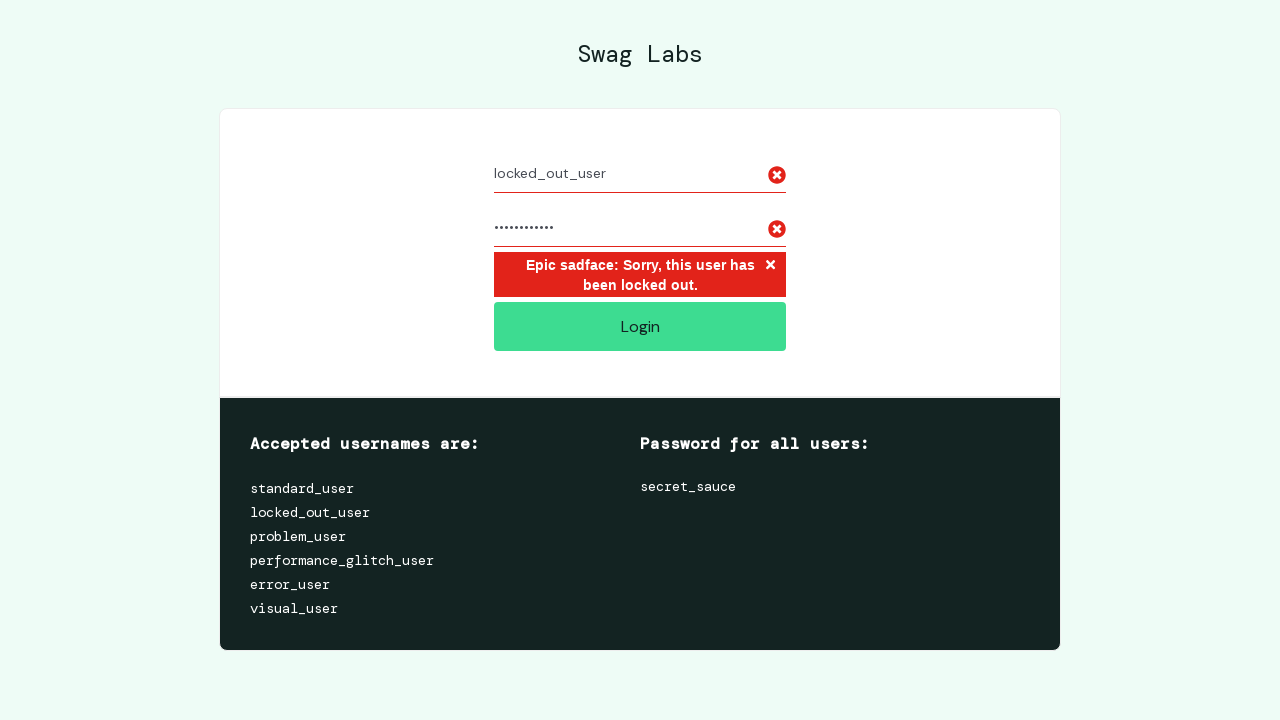

Error message appeared for locked out user
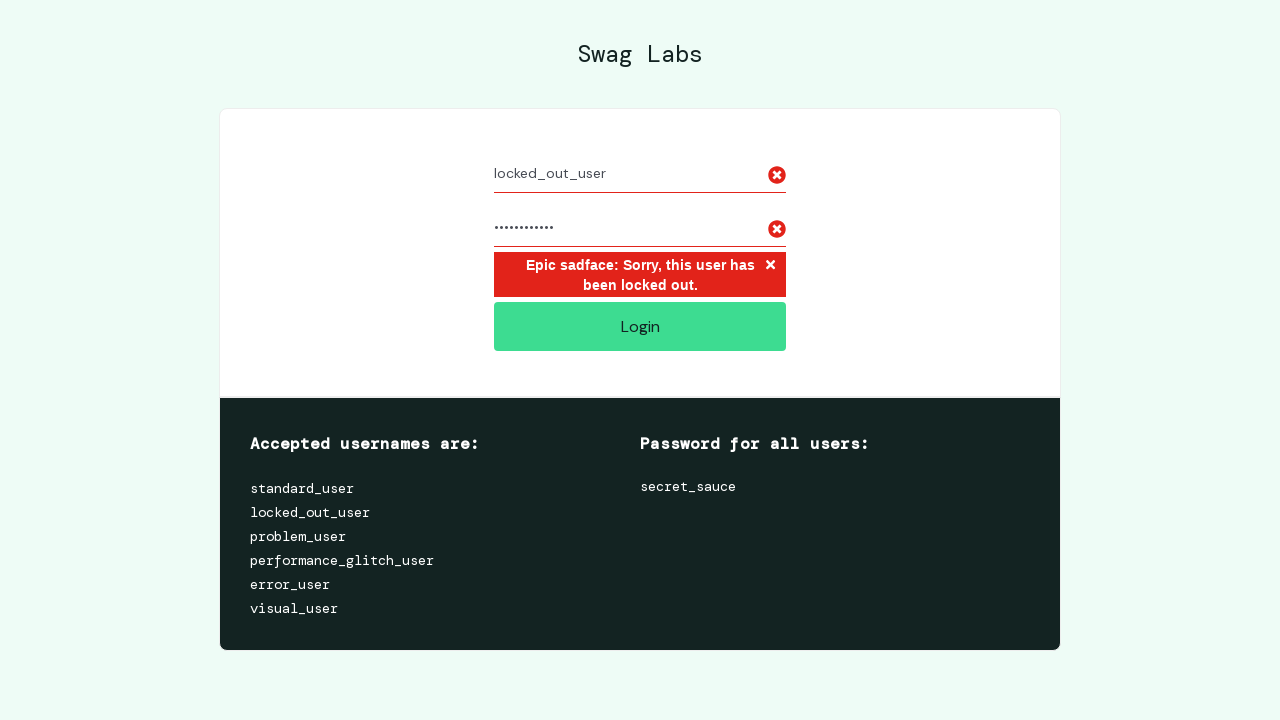

Retrieved error message text
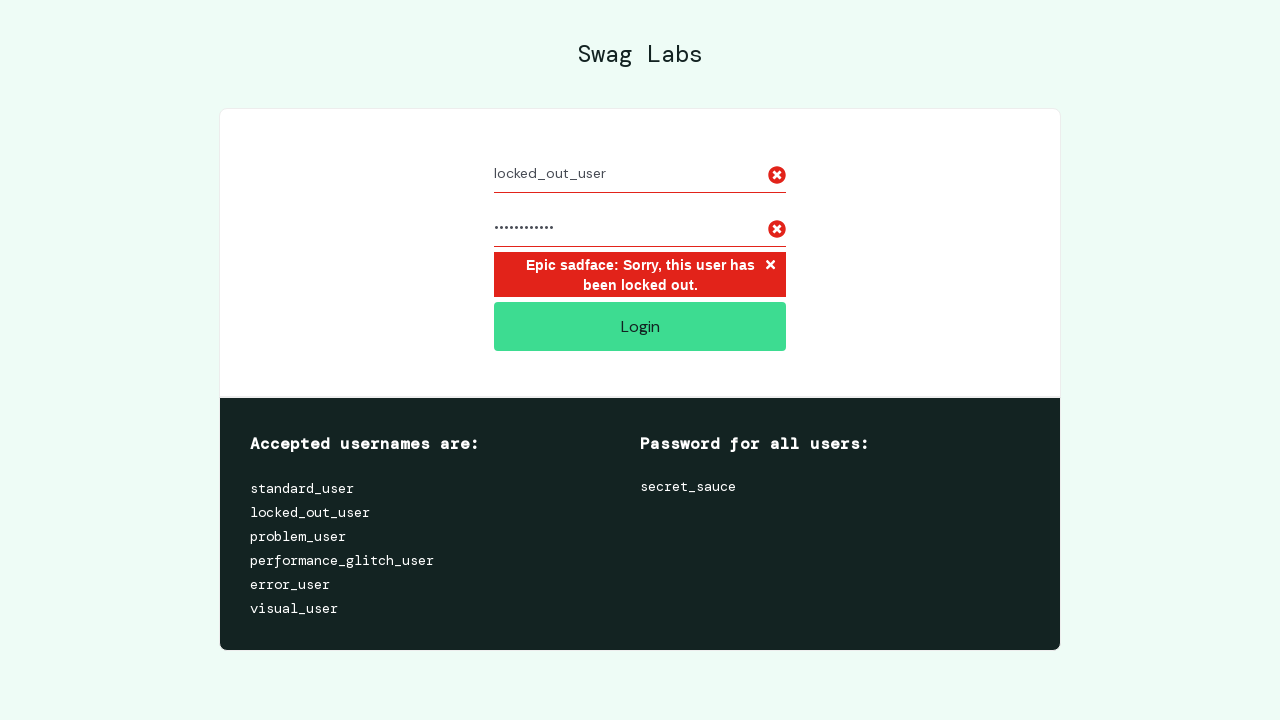

Verified correct error message: 'Epic sadface: Sorry, this user has been locked out.'
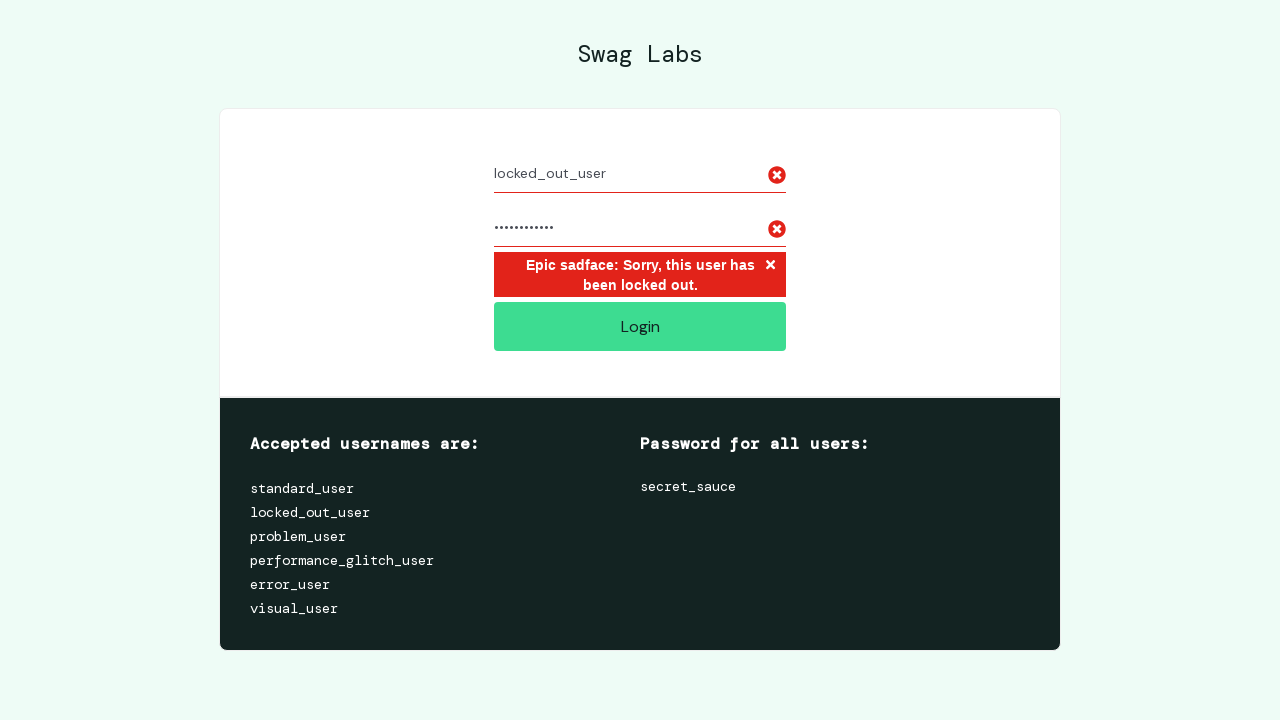

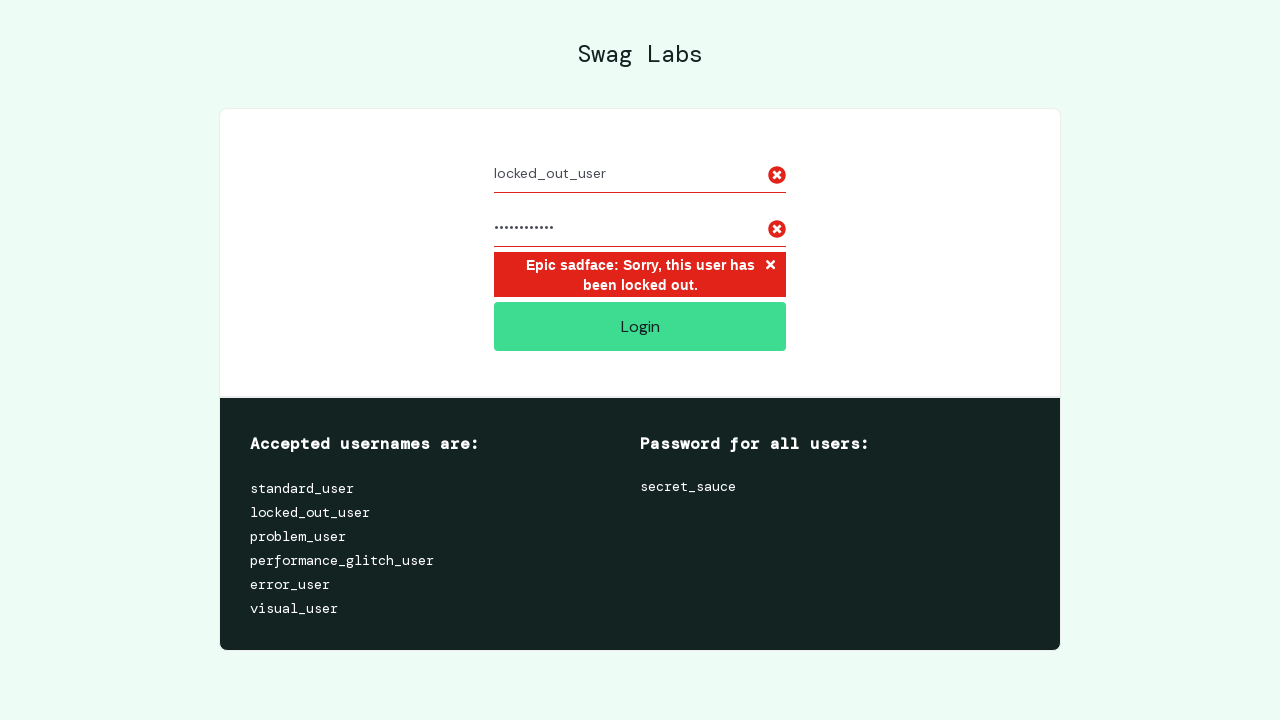